Tests a dynamic select form by reading two numbers from the page, calculating their sum, selecting the matching option from a dropdown, and submitting the form.

Starting URL: http://suninjuly.github.io/selects2.html

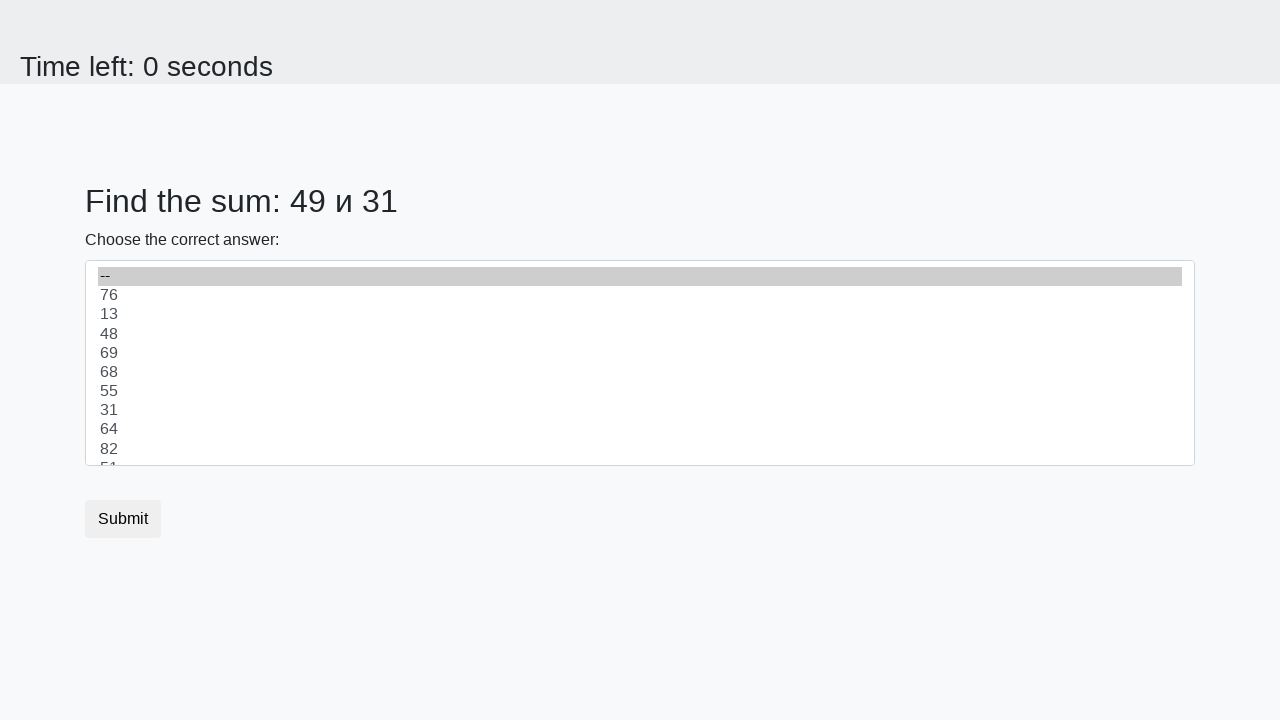

Read first number from #num1 element
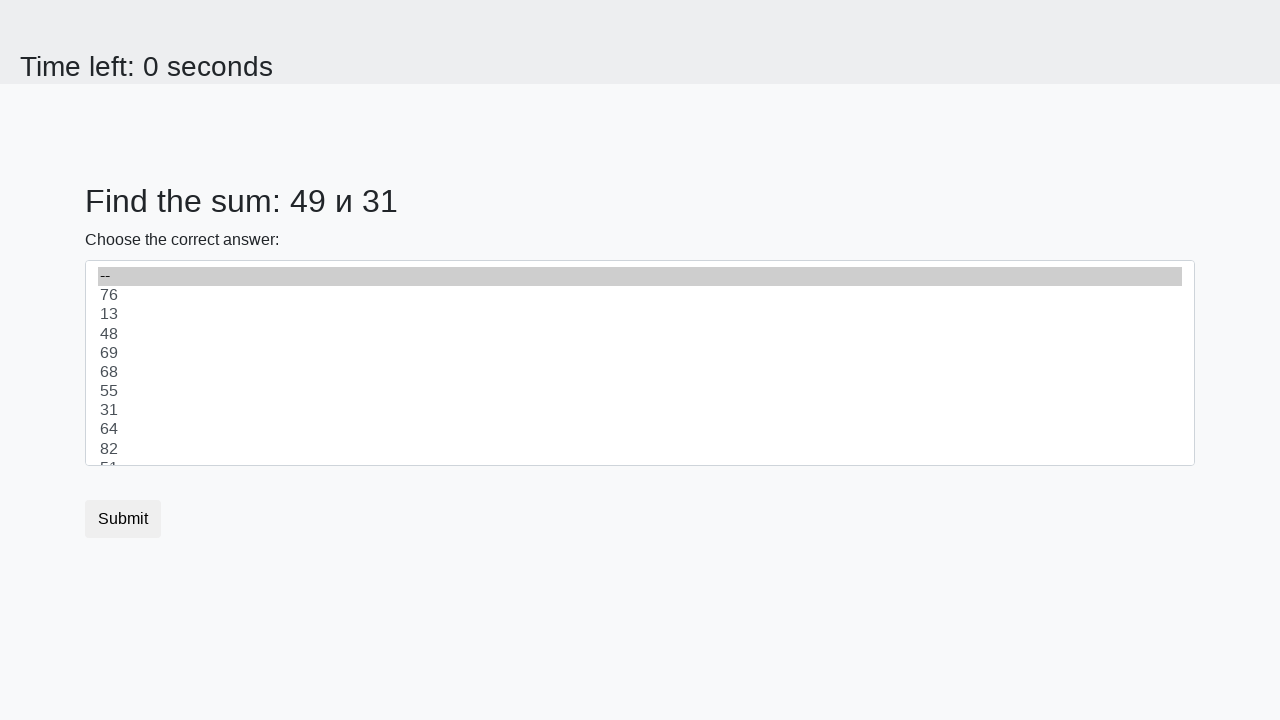

Read second number from #num2 element
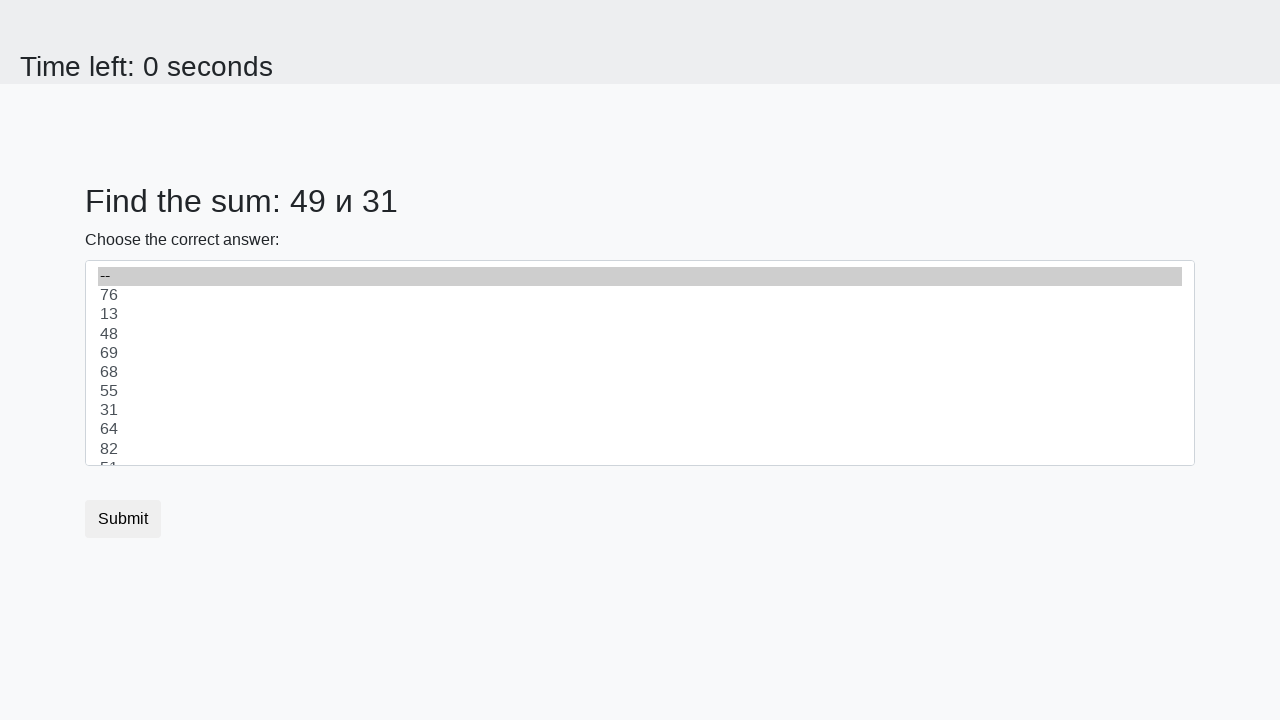

Calculated sum of numbers: 80
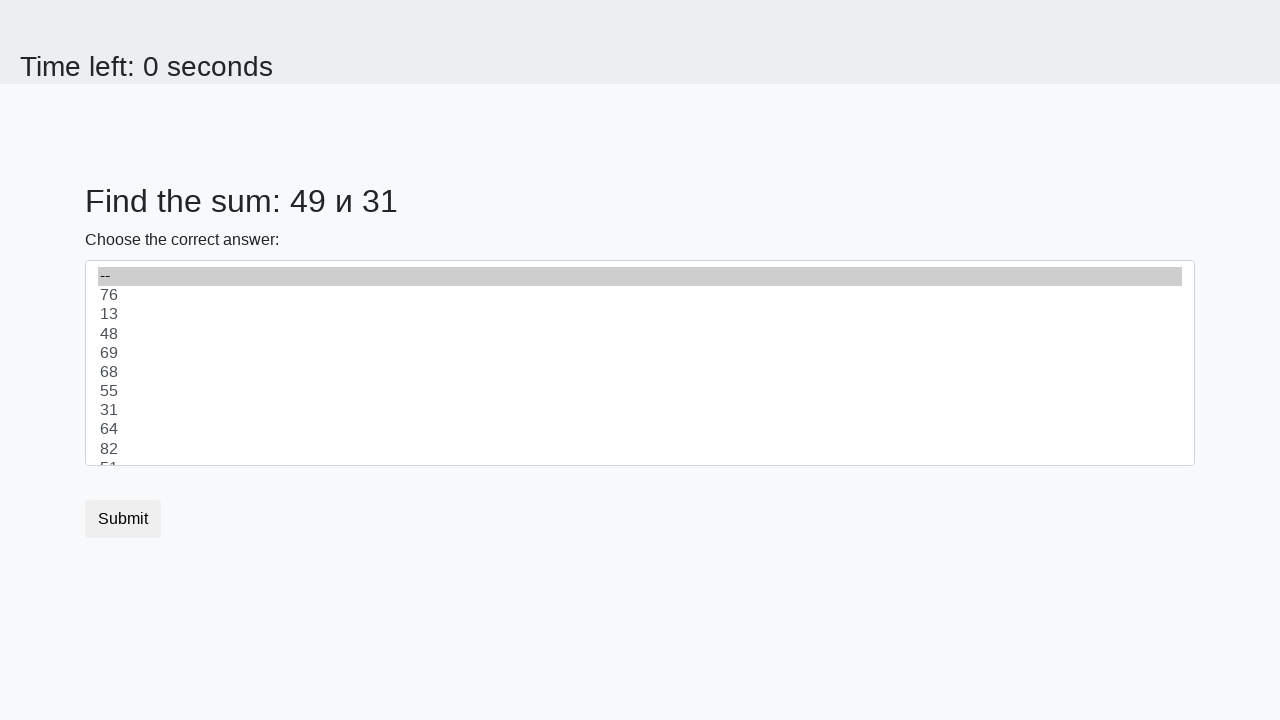

Clicked select dropdown at (640, 363) on select
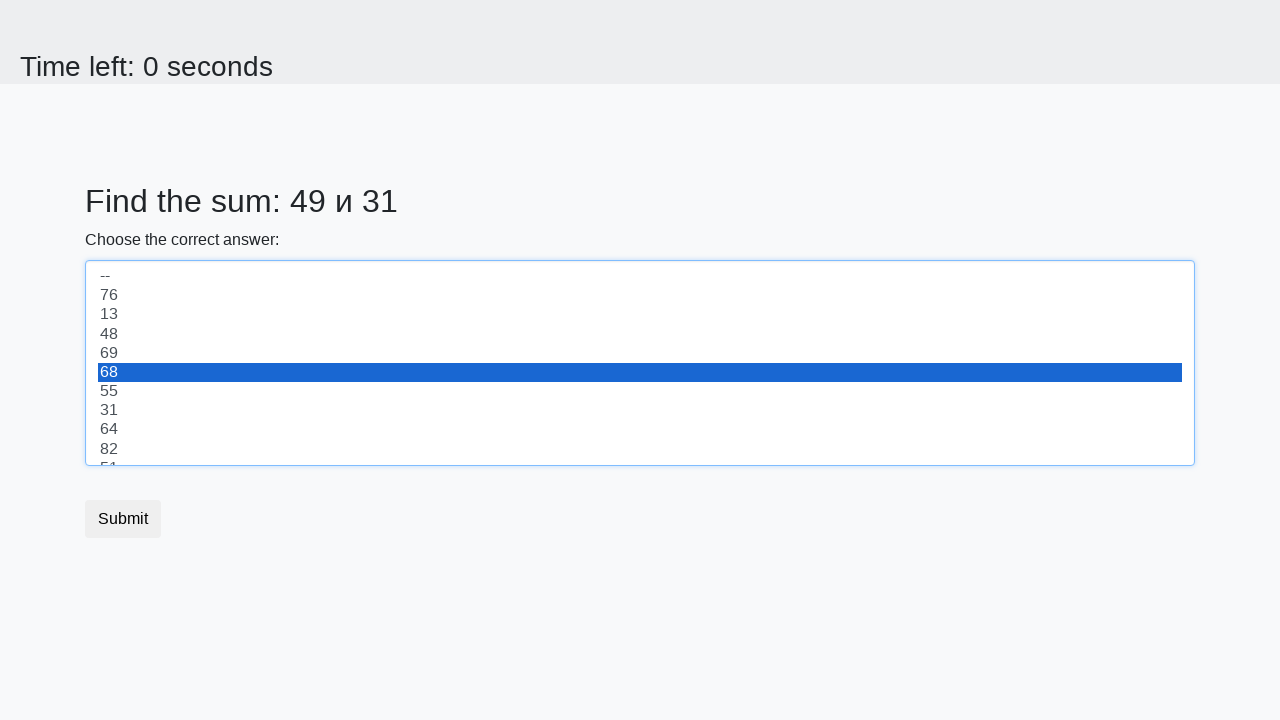

Selected dropdown option with value 80 at (640, 363) on option[value='80']
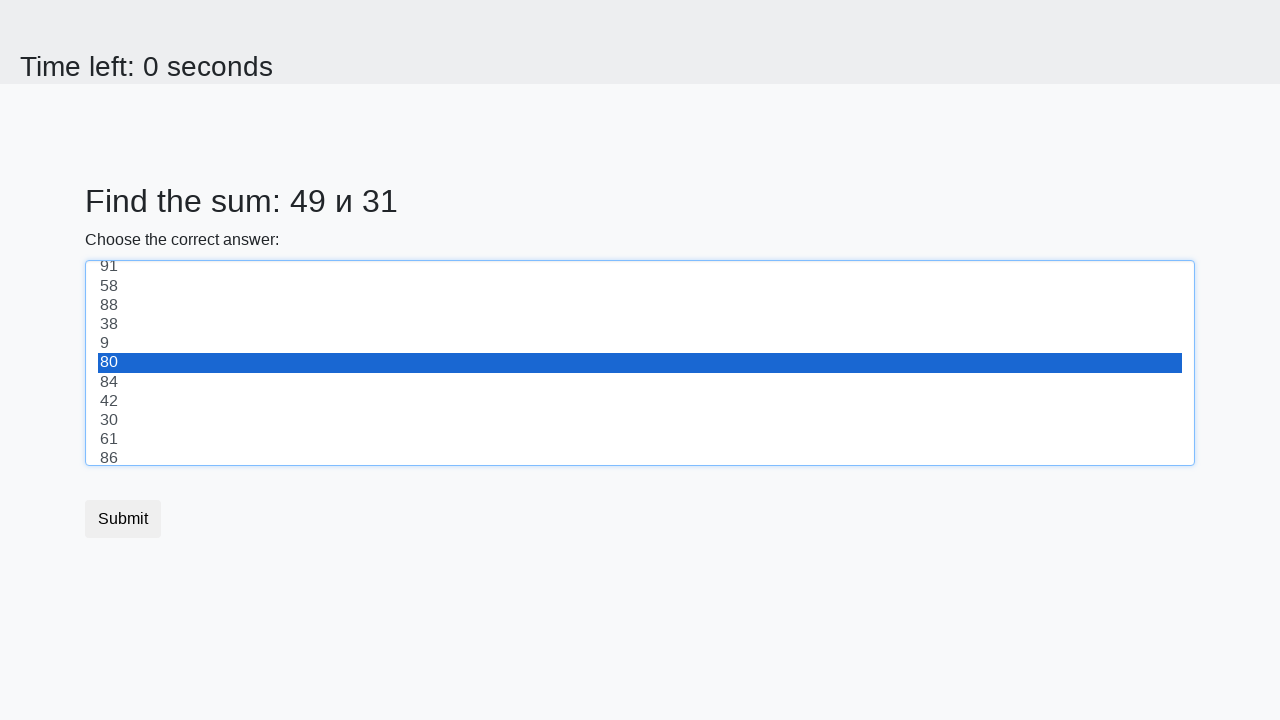

Clicked submit button at (123, 519) on button.btn
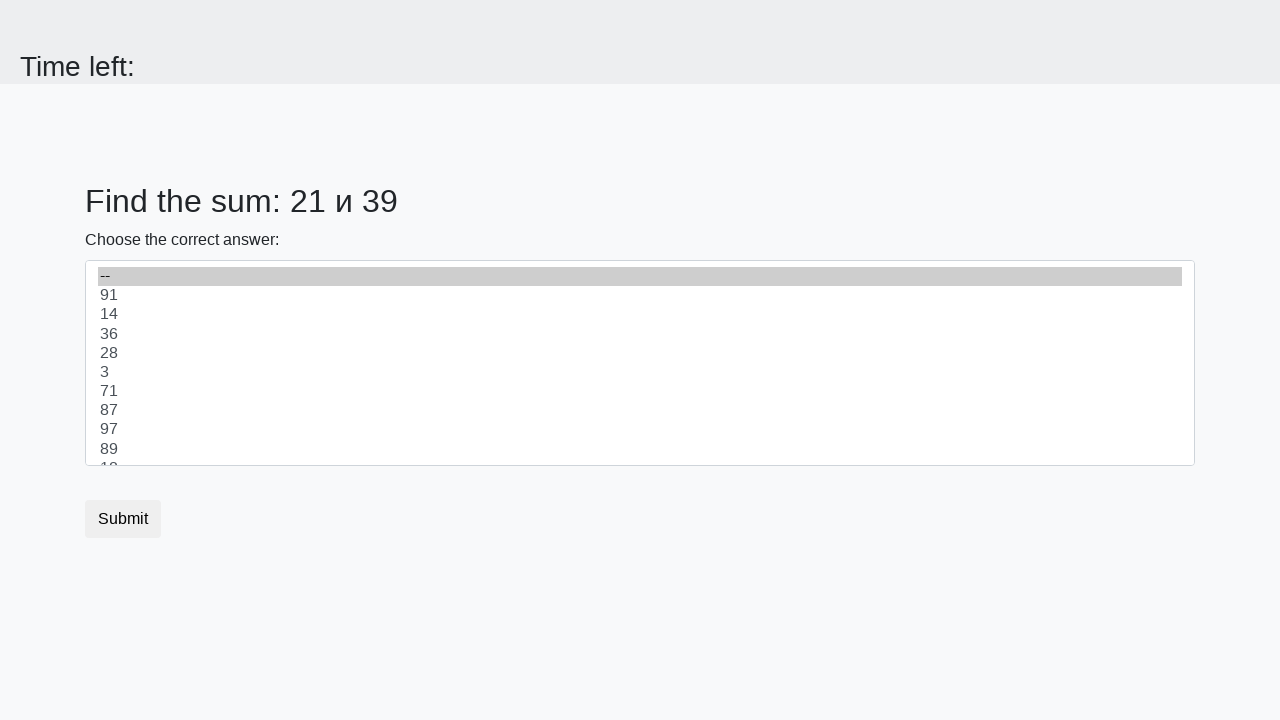

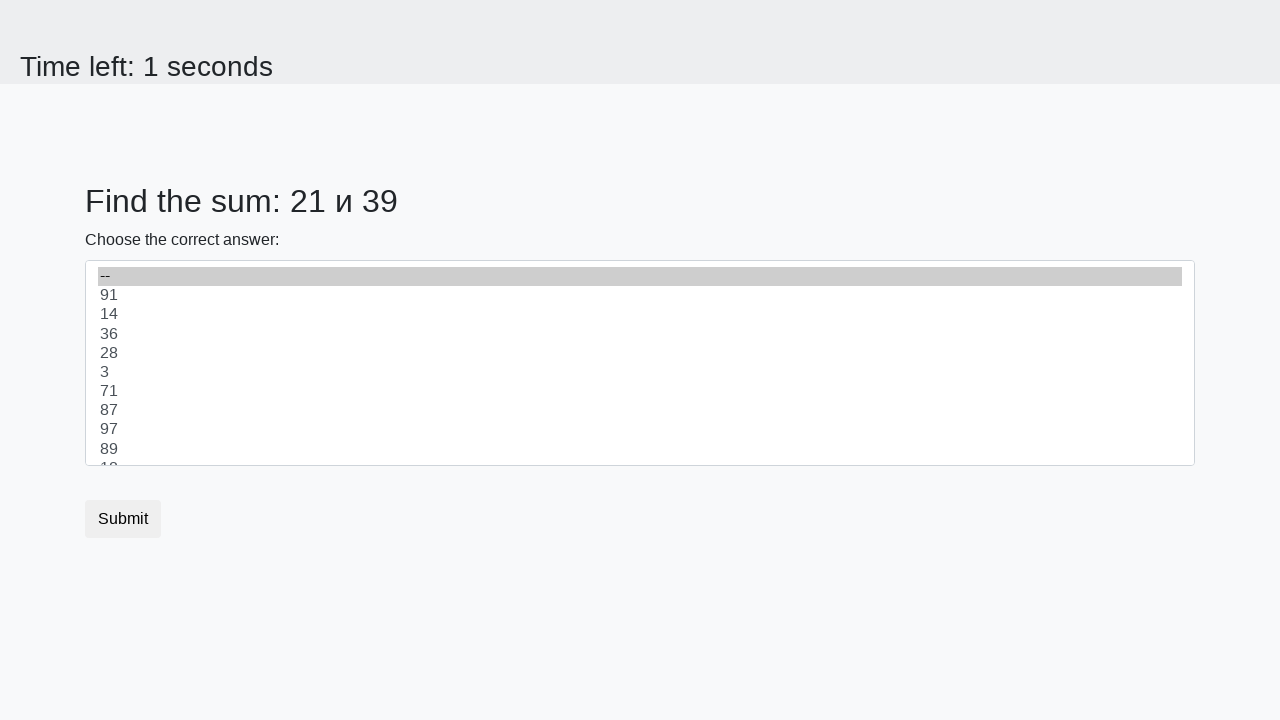